Tests user registration by filling out a registration form with personal details and submitting it

Starting URL: https://parabank.parasoft.com/parabank/index.htm?ConnType=JDBC

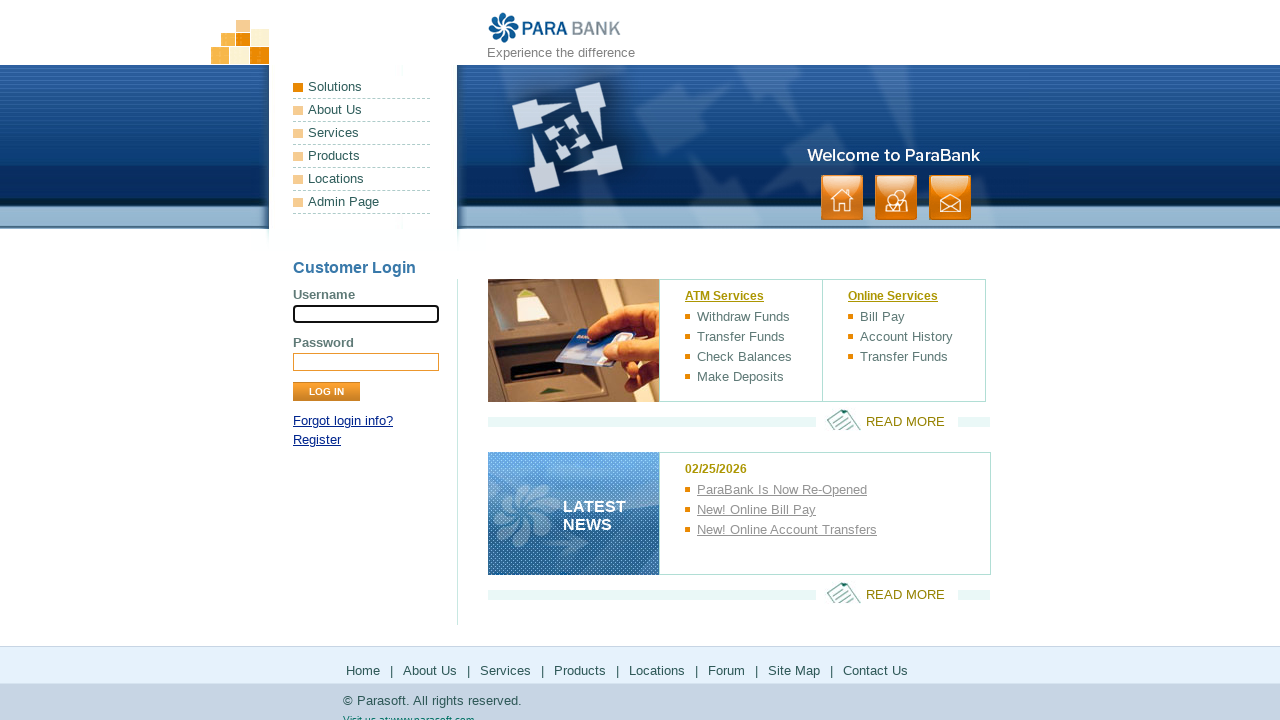

Clicked Register link at (317, 440) on a:text('Register')
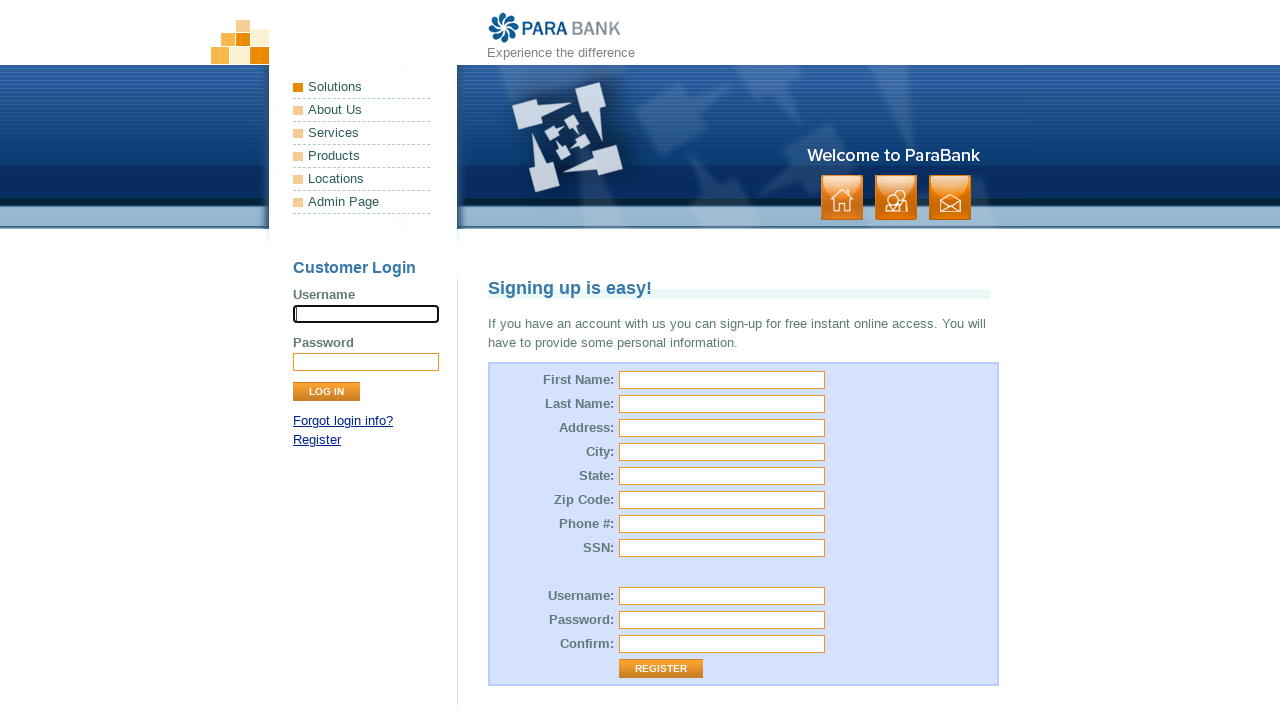

Filled first name field with 'Lijitha' on #customer\.firstName
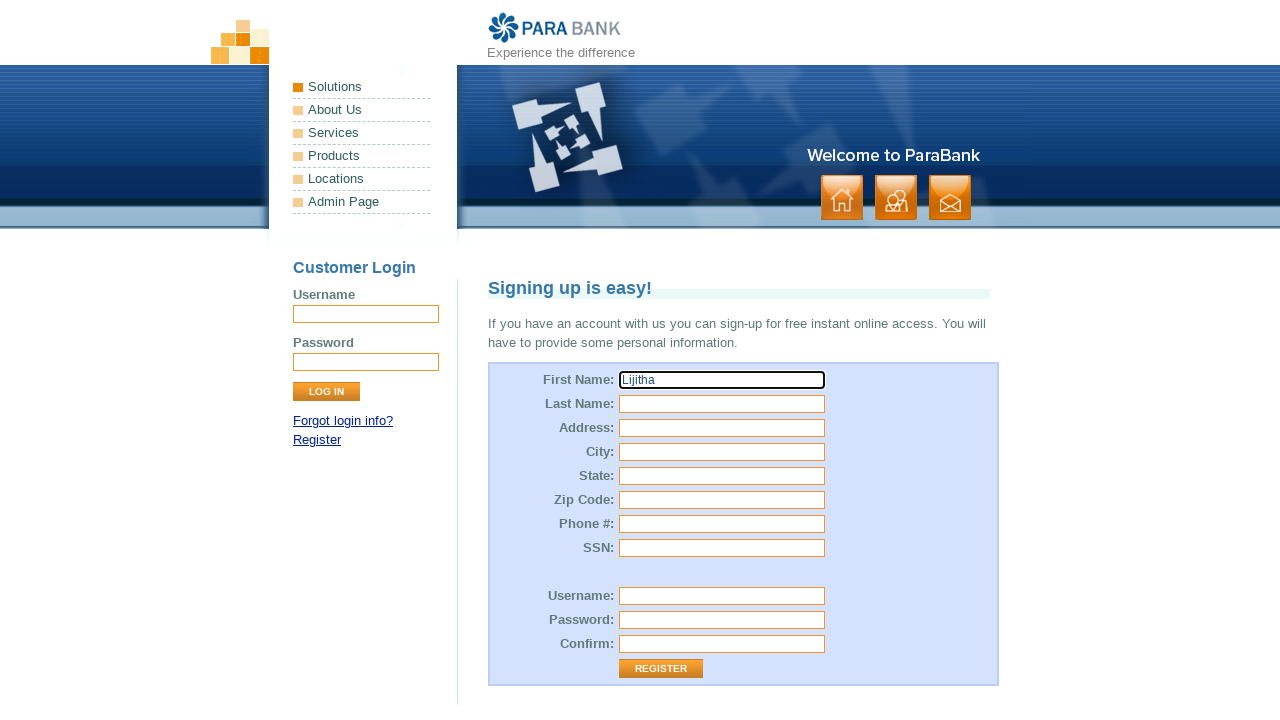

Filled last name field with 'Raju' on #customer\.lastName
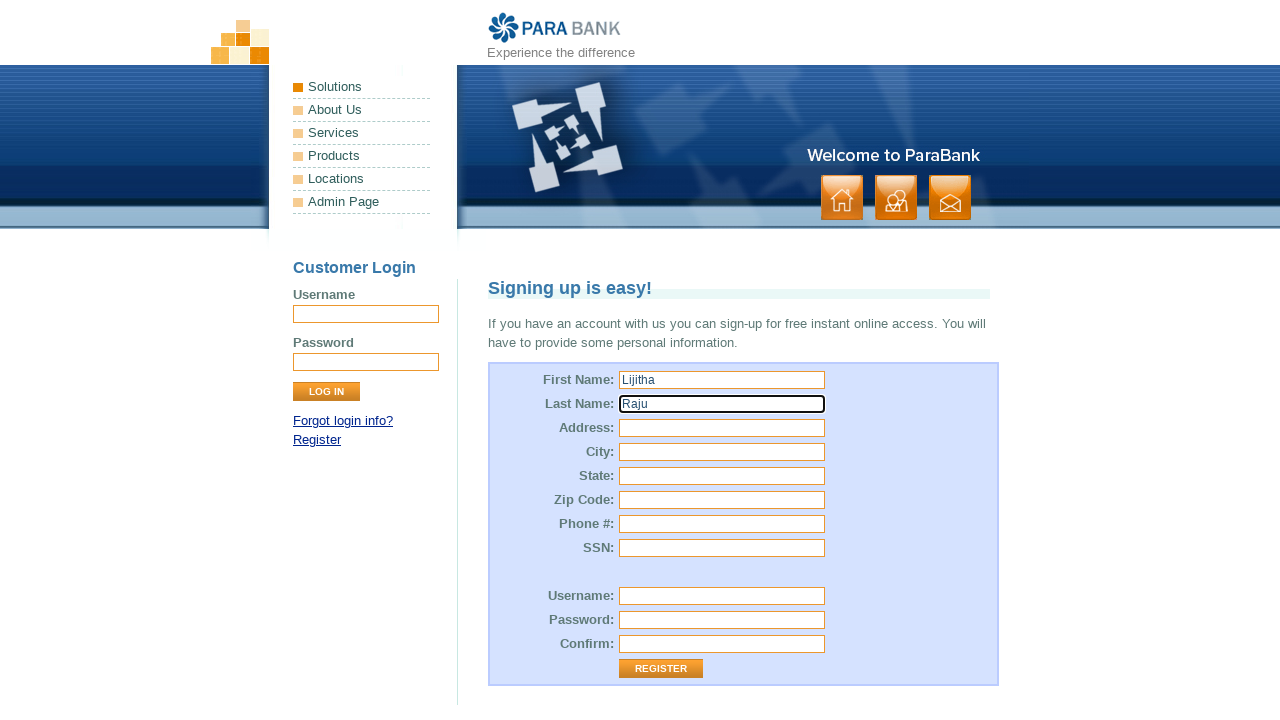

Filled street address field with 'KK house' on #customer\.address\.street
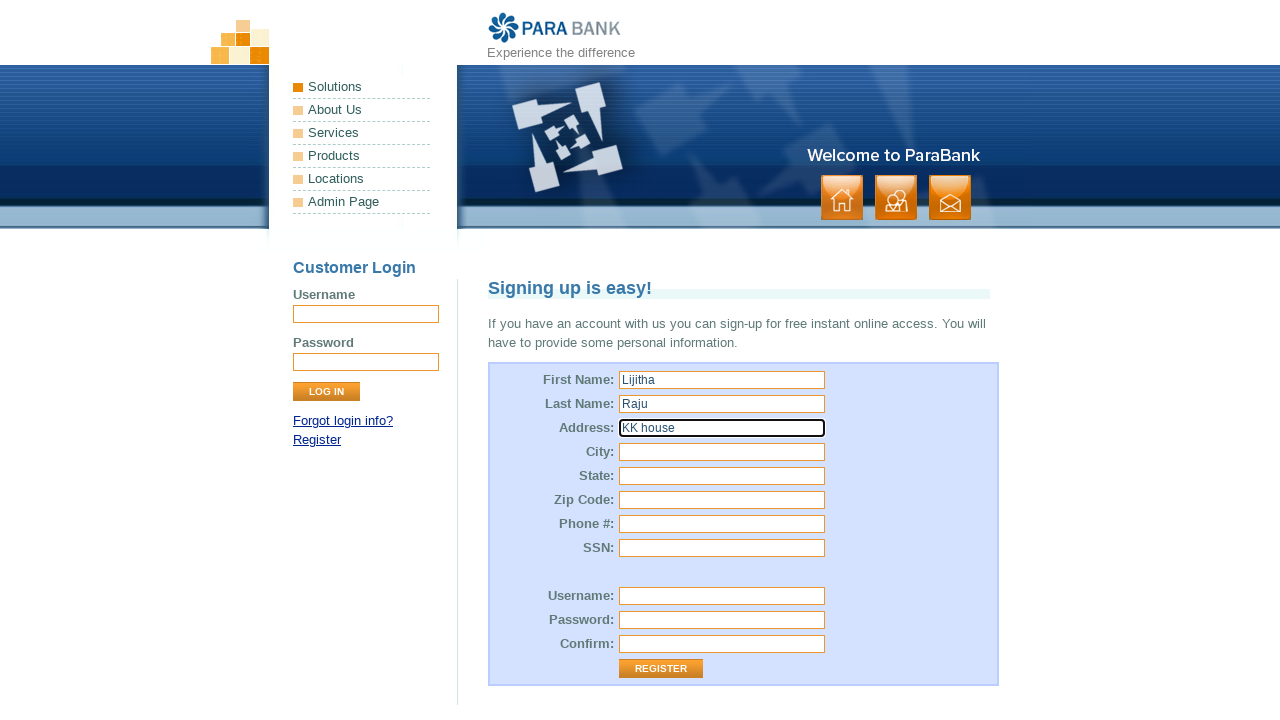

Filled city field with 'Kozhikode' on #customer\.address\.city
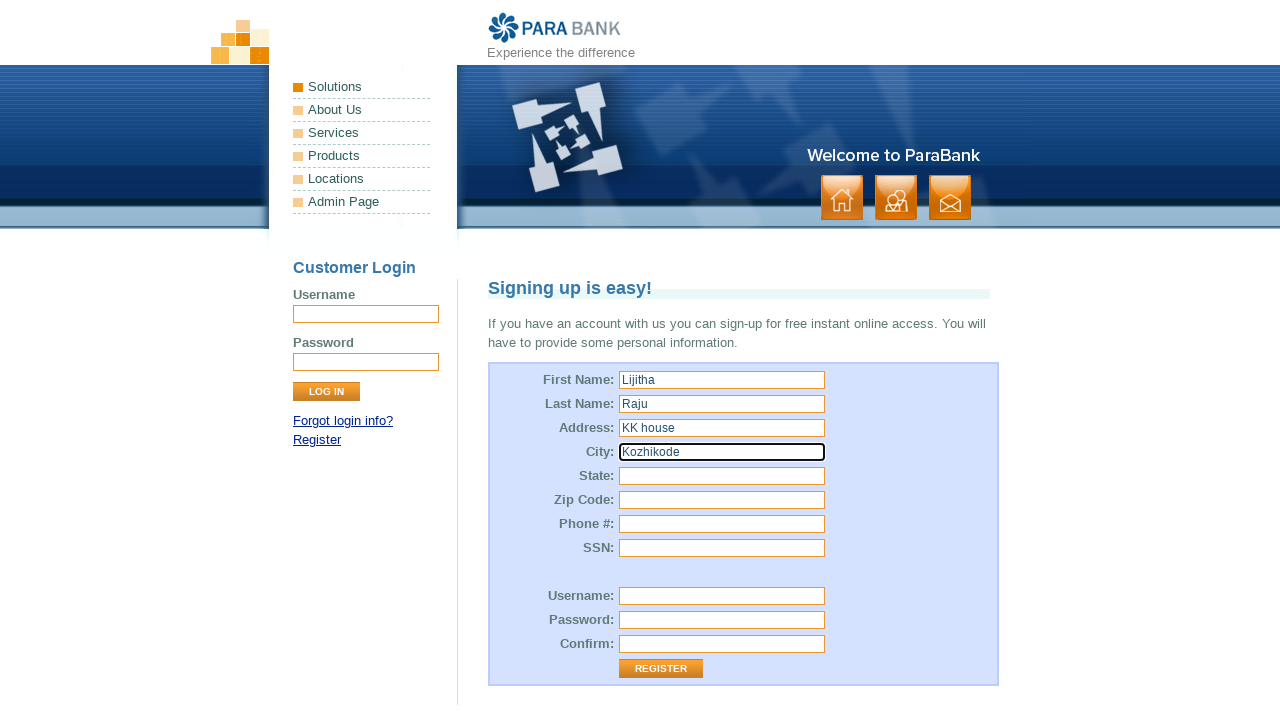

Filled zip code field with '234432' on #customer\.address\.zipCode
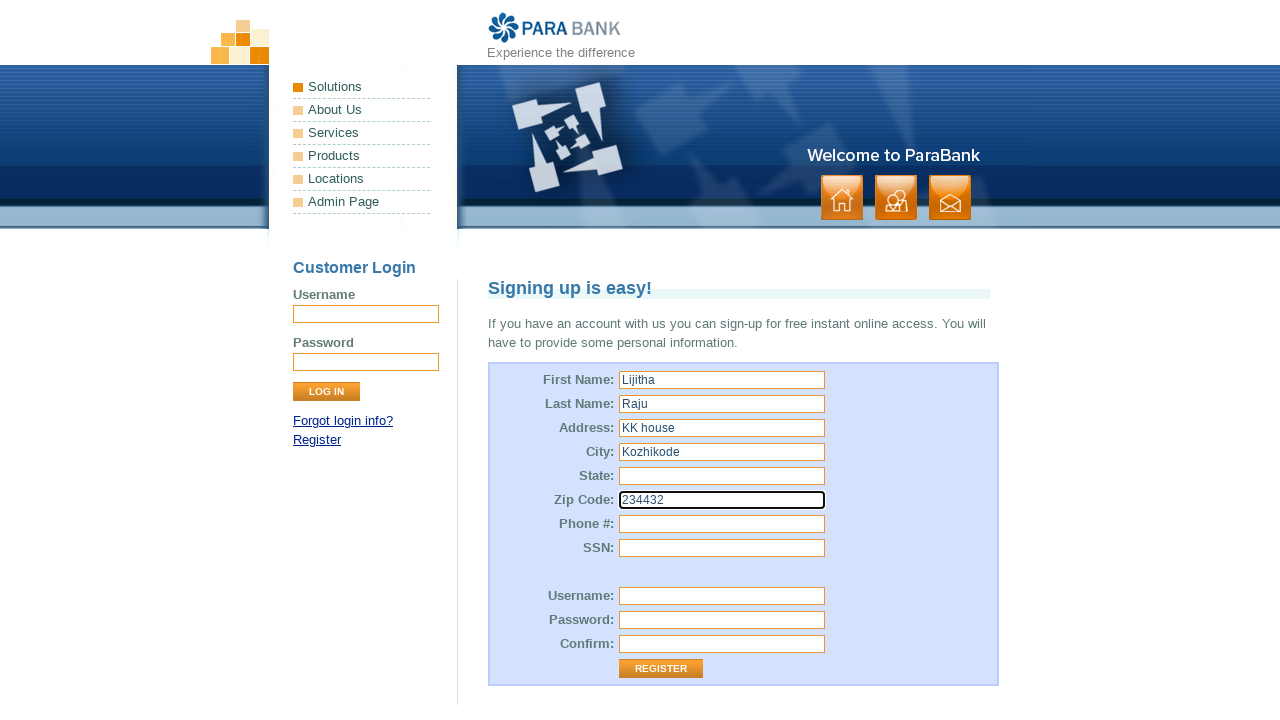

Filled phone number field with '9287348987' on #customer\.phoneNumber
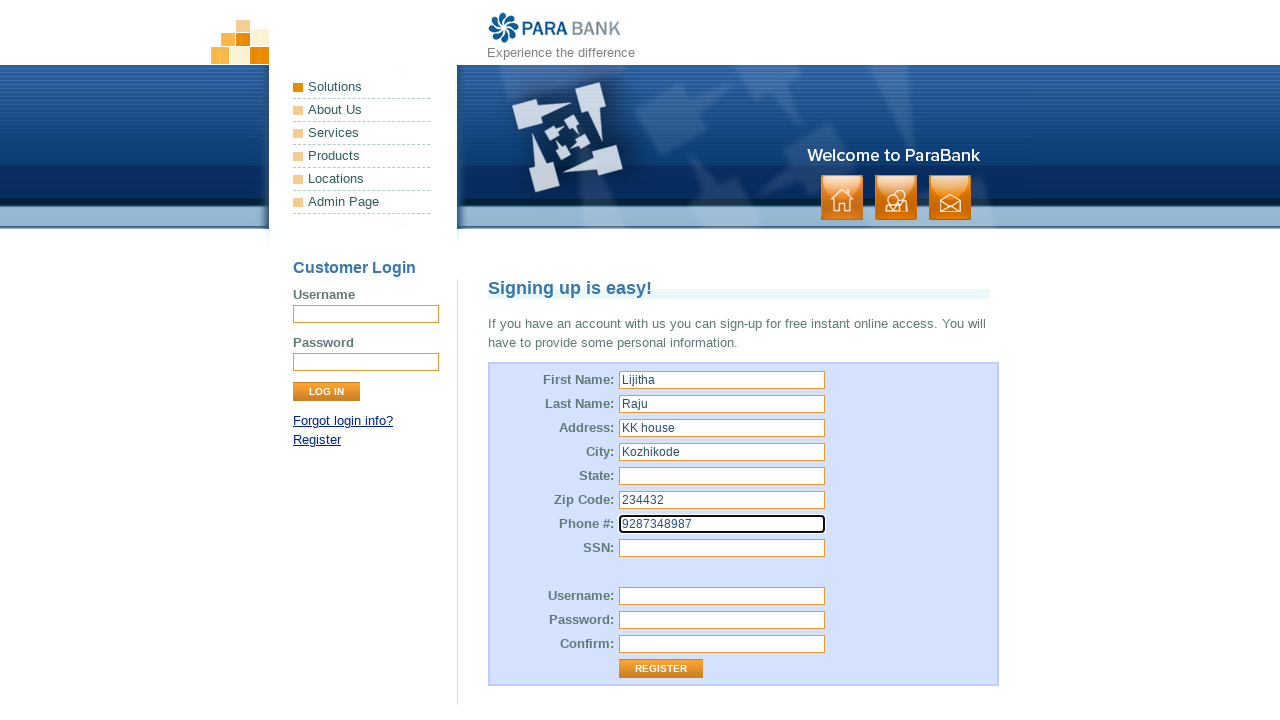

Filled SSN field with '777' on #customer\.ssn
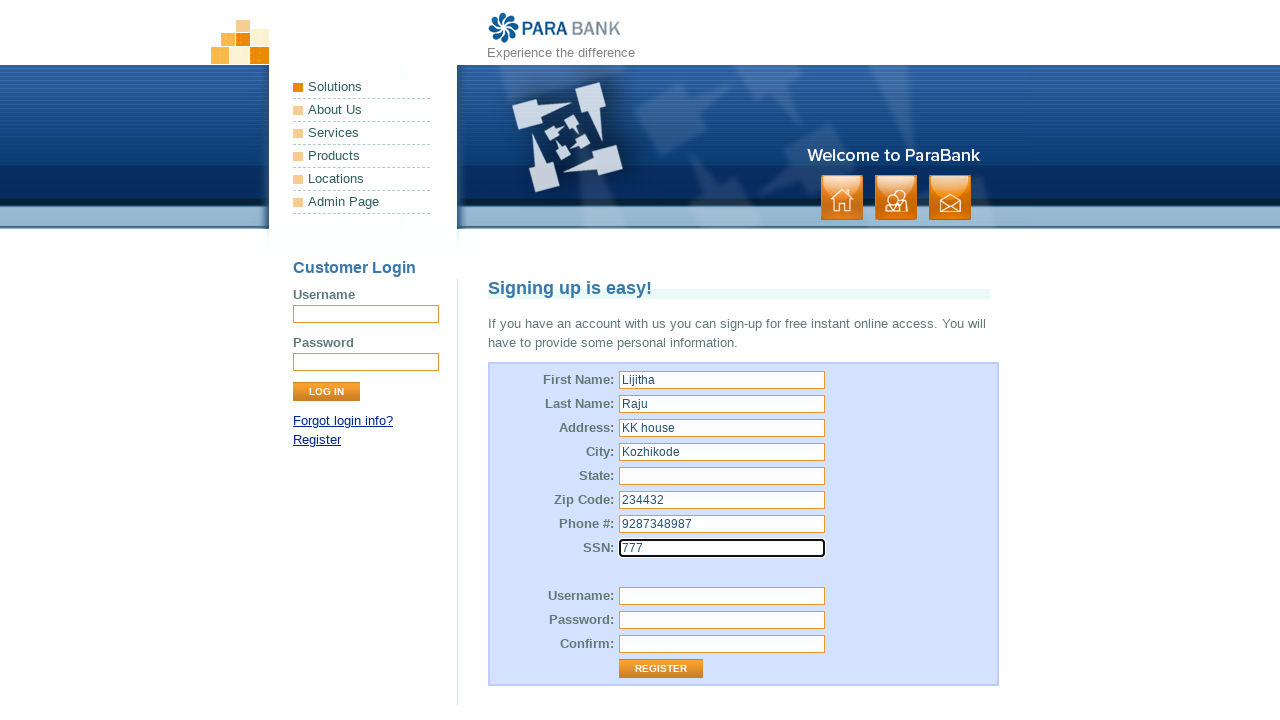

Filled username field with 'testuser456' on #customer\.username
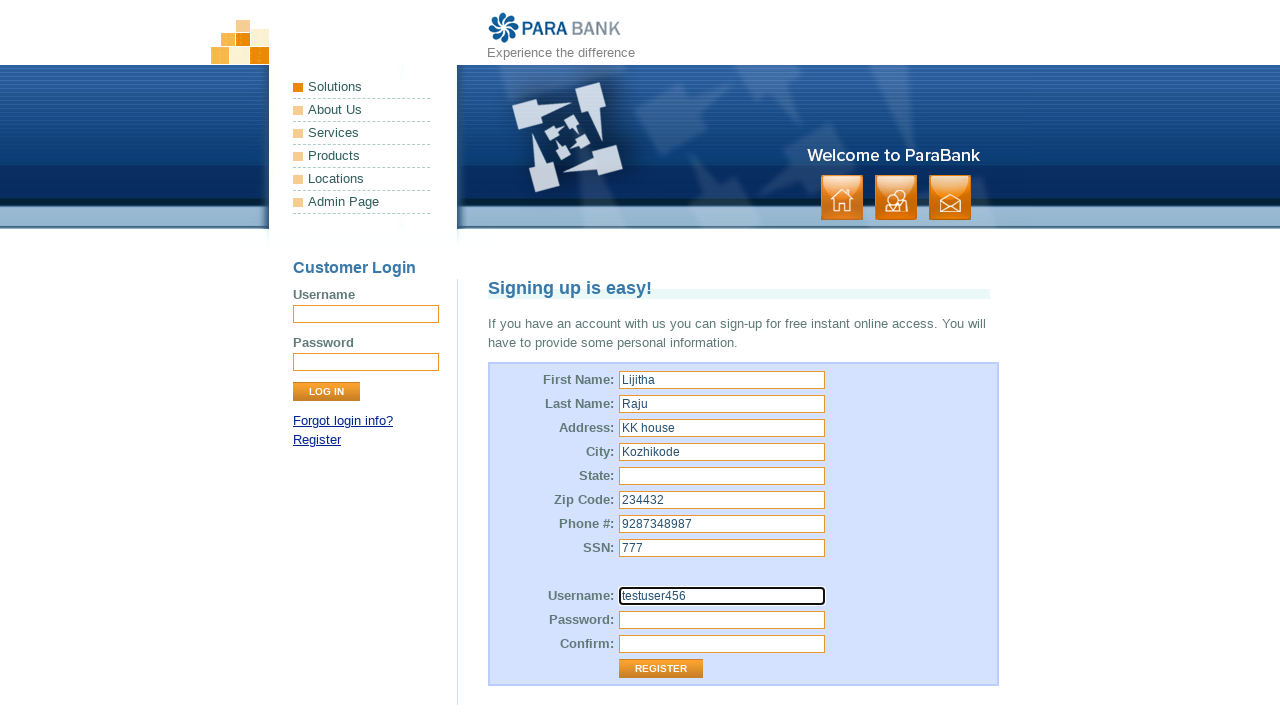

Filled password field with 'testpass@123' on #customer\.password
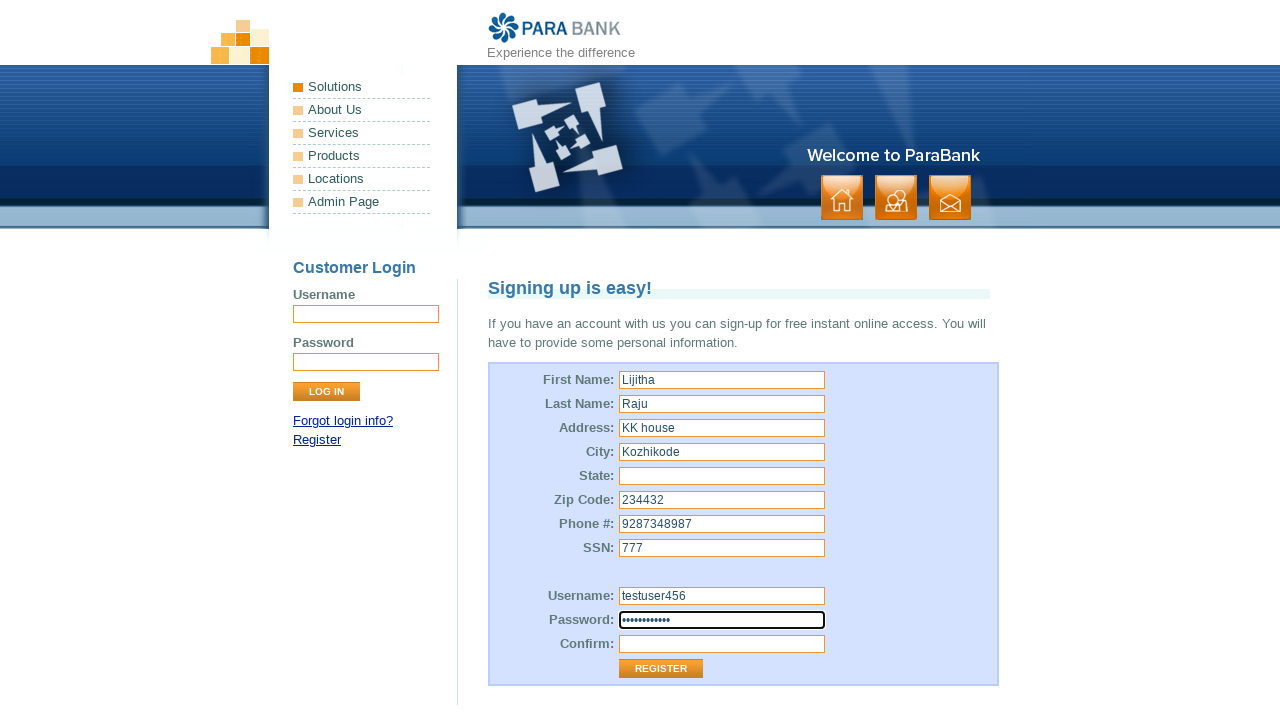

Filled repeated password field with 'testpass@123' on #repeatedPassword
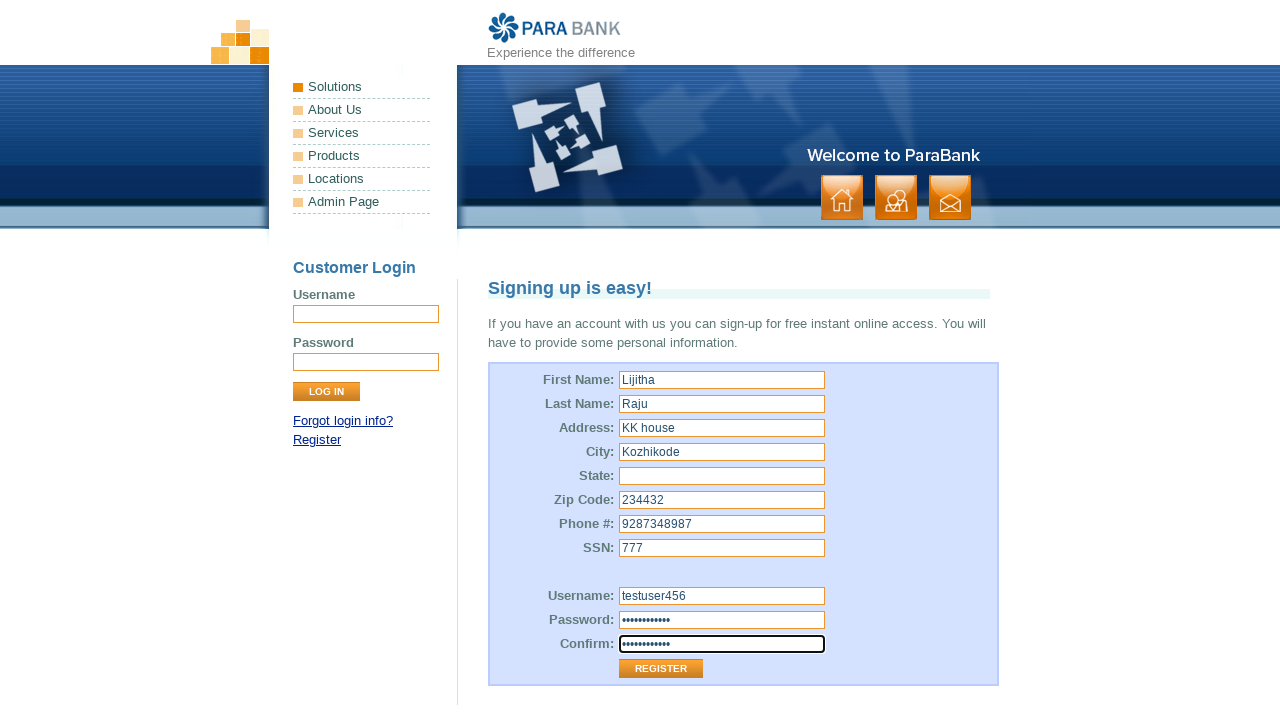

Clicked submit button to register user at (661, 669) on xpath=//*[@id='customerForm']/table/tbody/tr[13]/td[2]/input
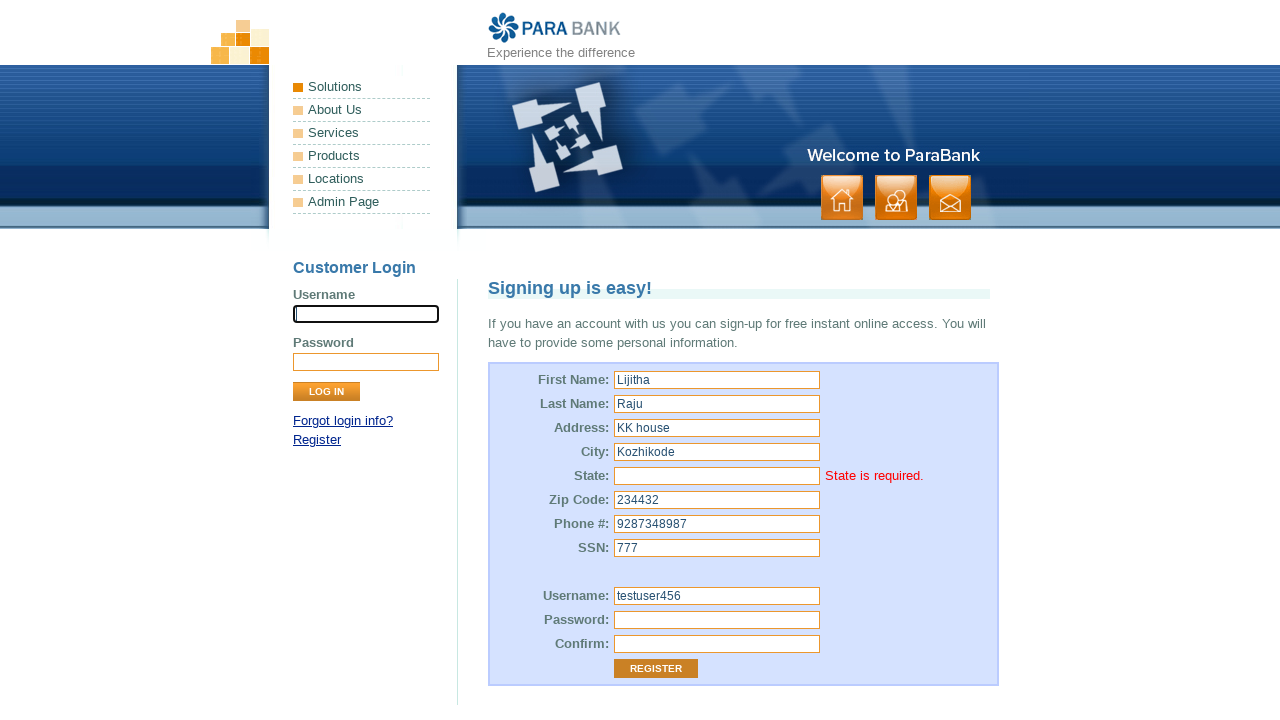

Registration successful - title page loaded
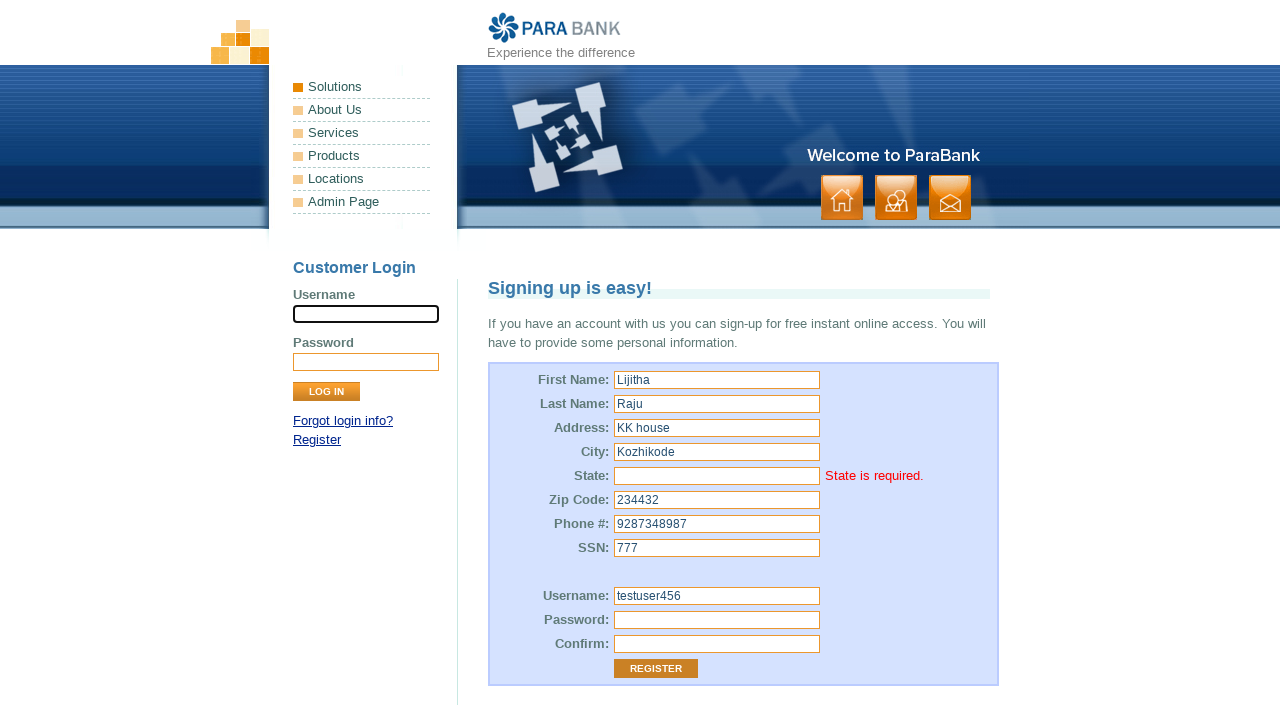

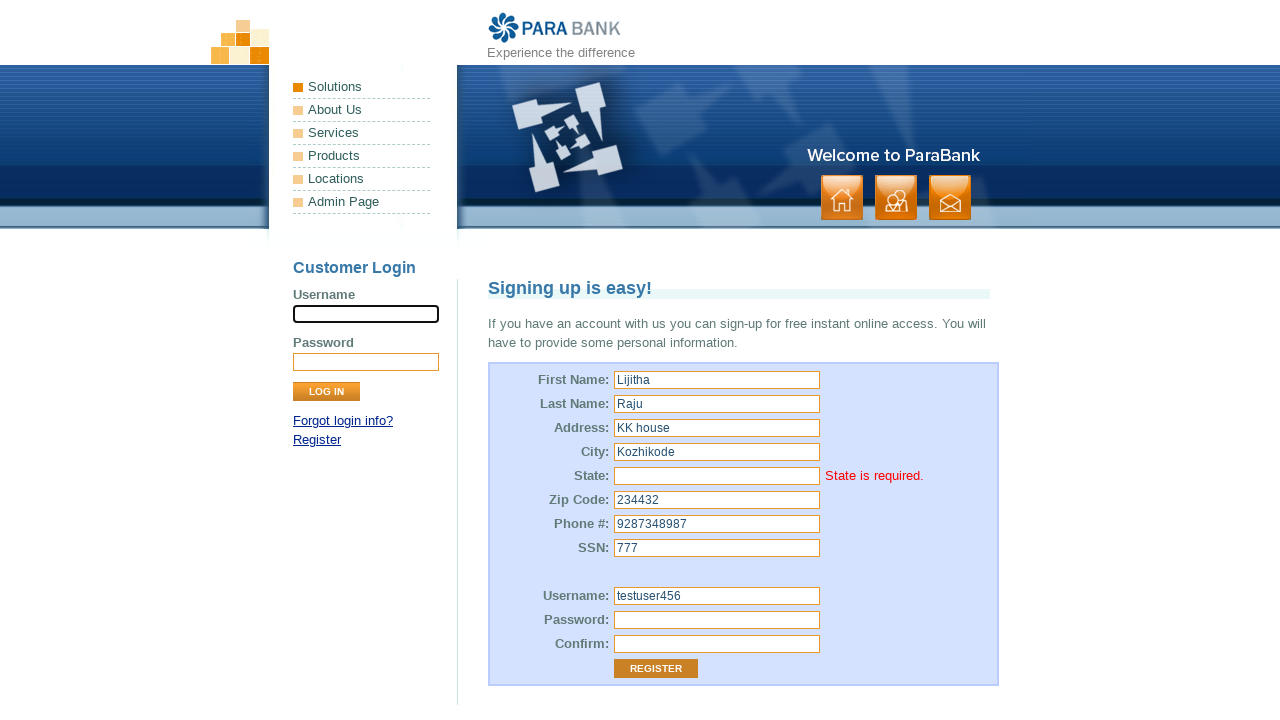